Tests switching between browser windows/tabs by clicking a button that opens a new tab, iterating through all window handles, and switching back to the original window

Starting URL: https://formy-project.herokuapp.com/switch-window

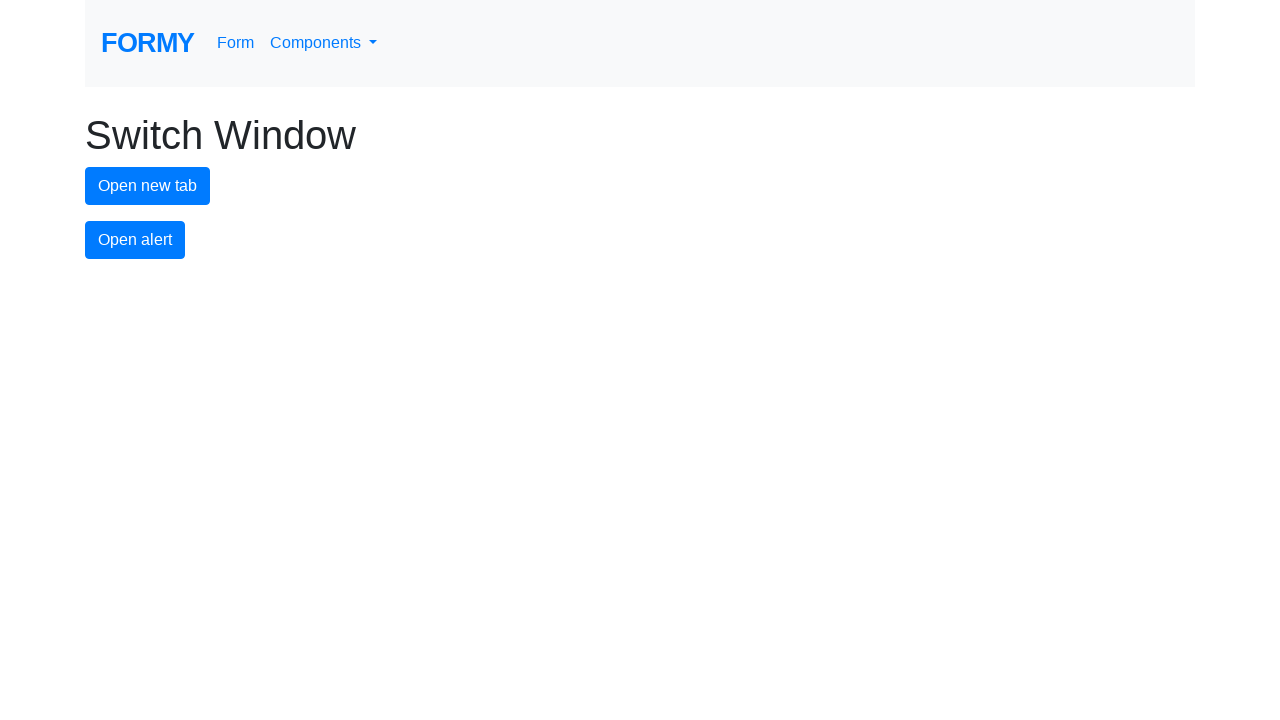

Clicked the new tab button to open a new tab at (148, 186) on #new-tab-button
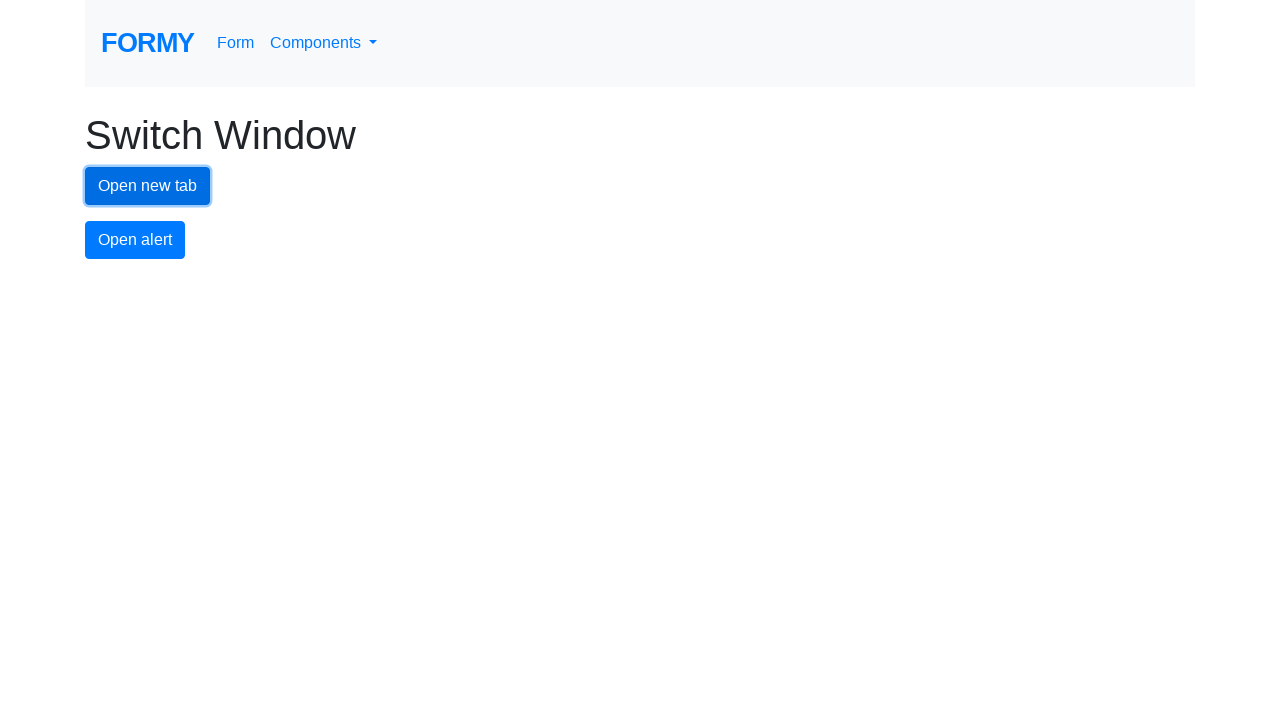

Waited for new tab to open
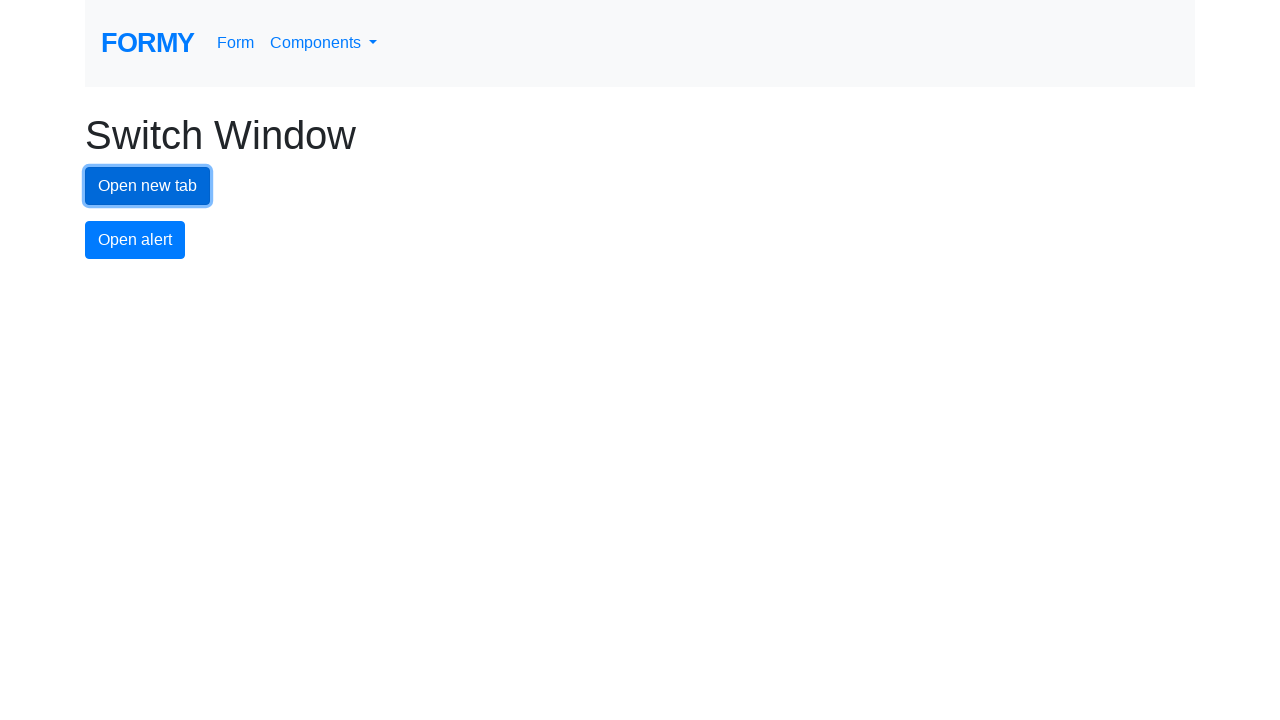

Retrieved all pages/tabs from context
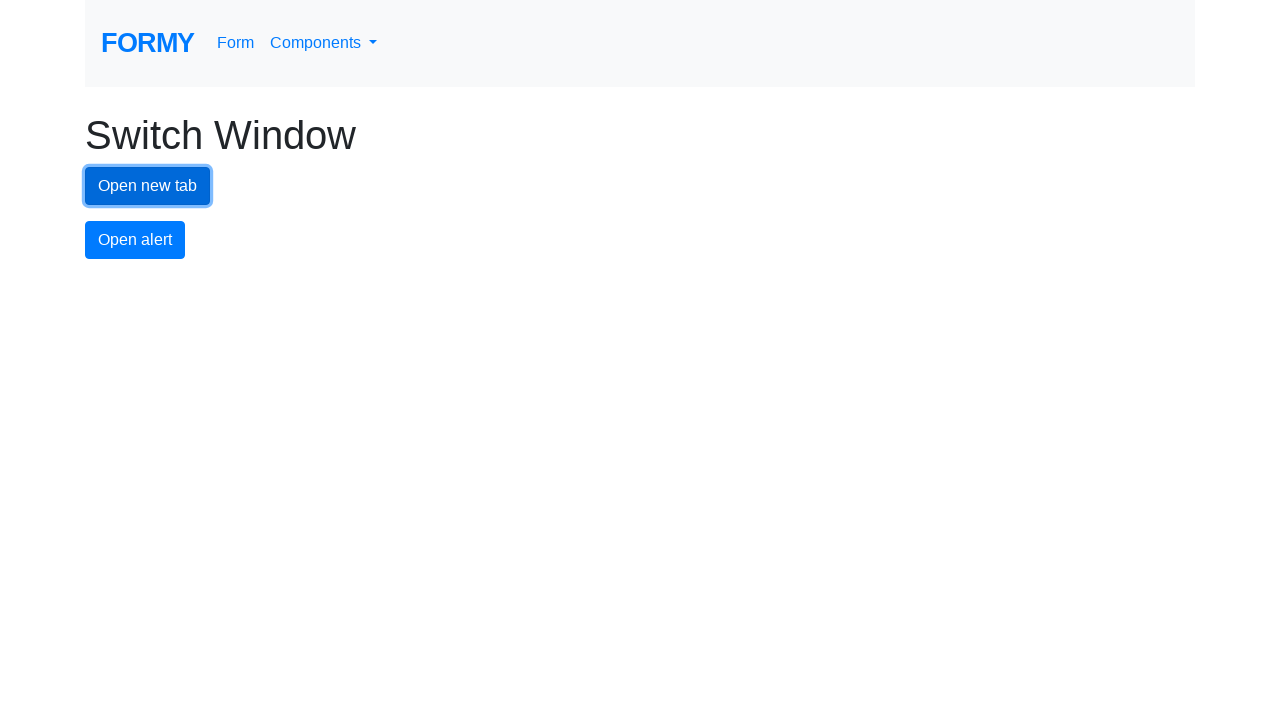

Brought tab to front
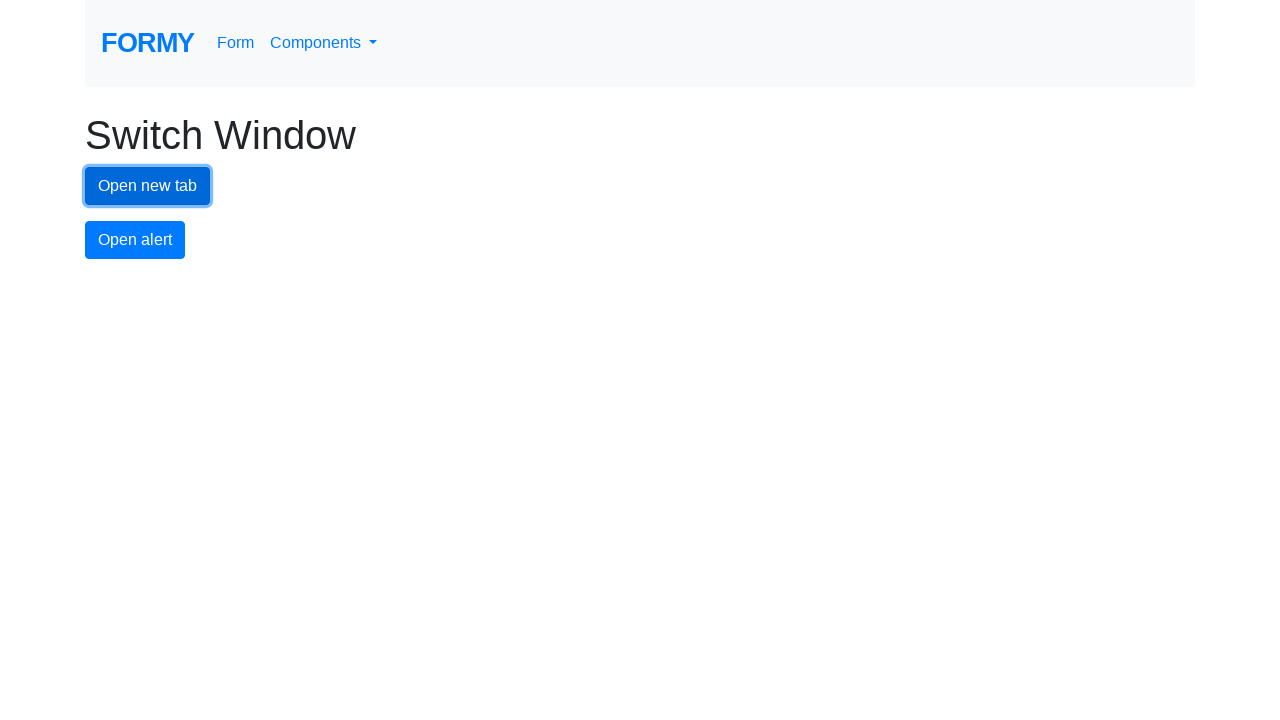

Waited for tab to load
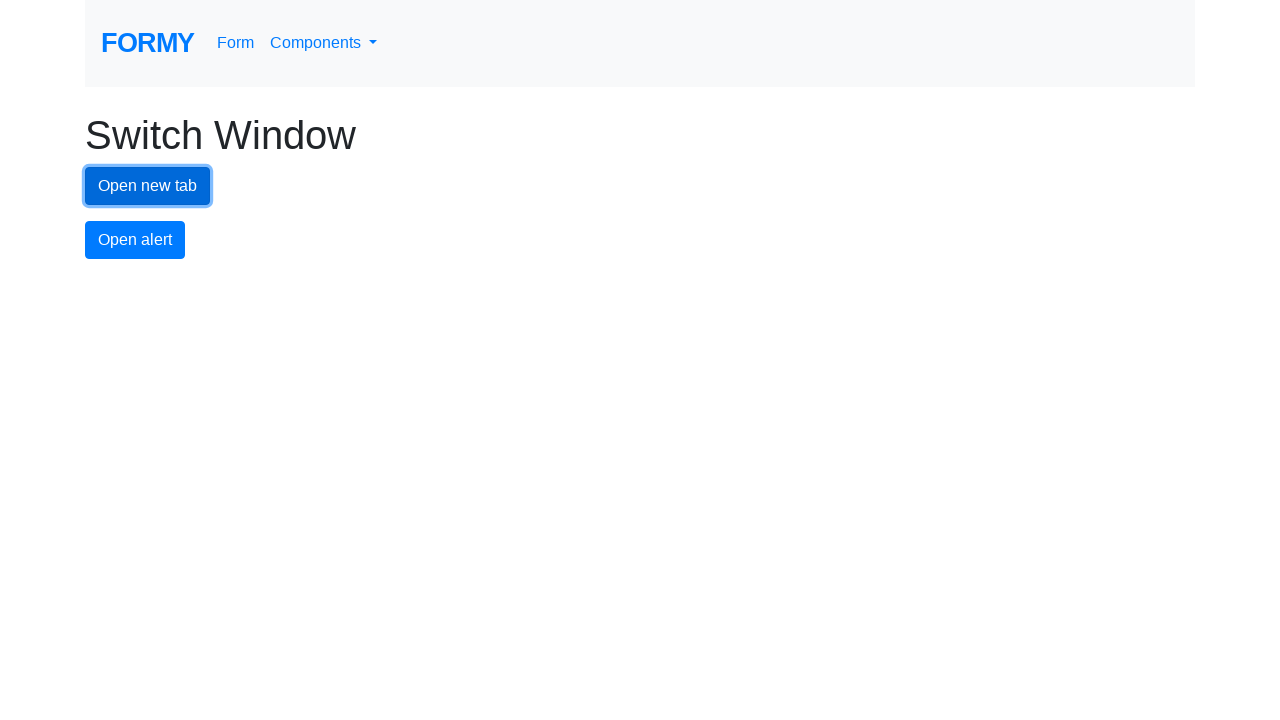

Brought tab to front
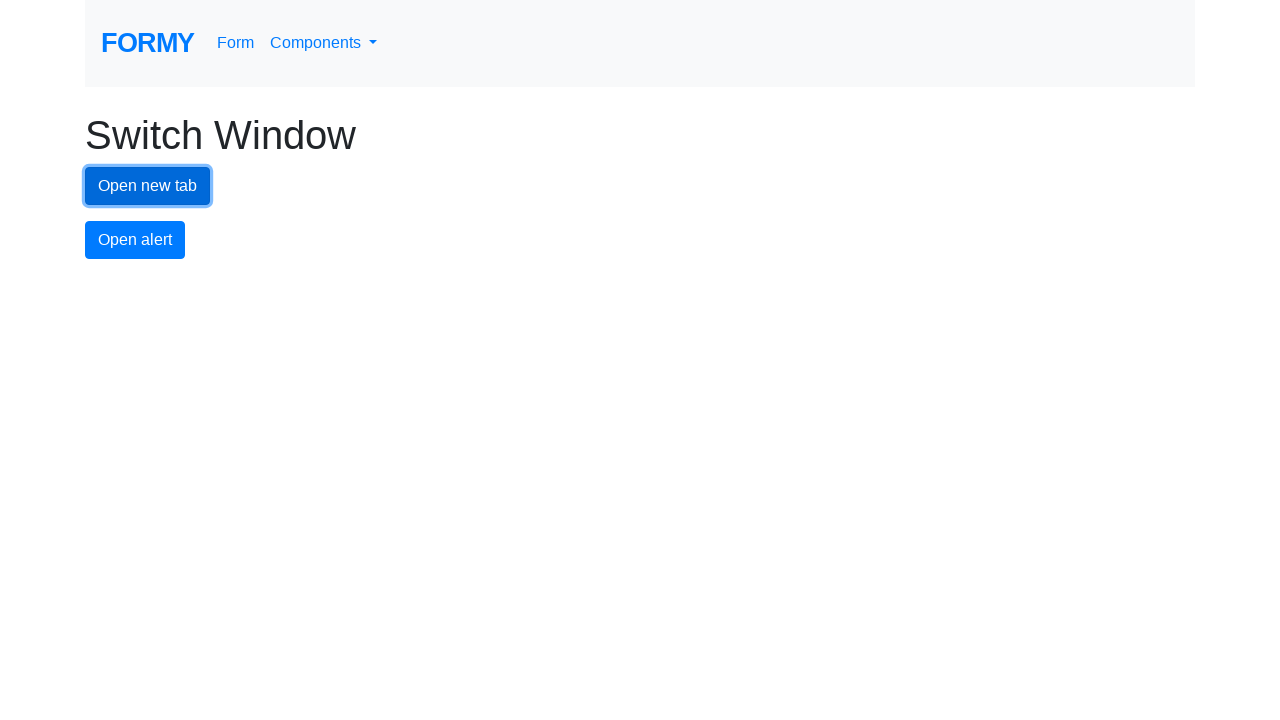

Waited for tab to load
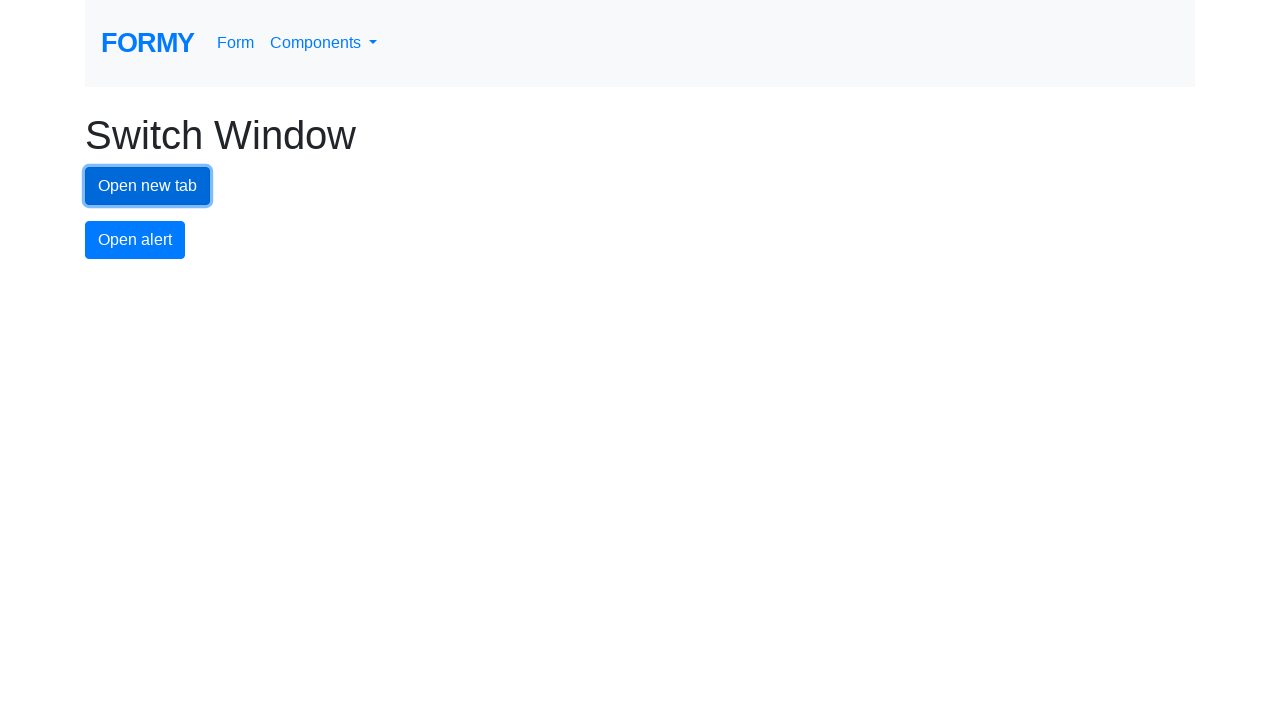

Switched back to original window
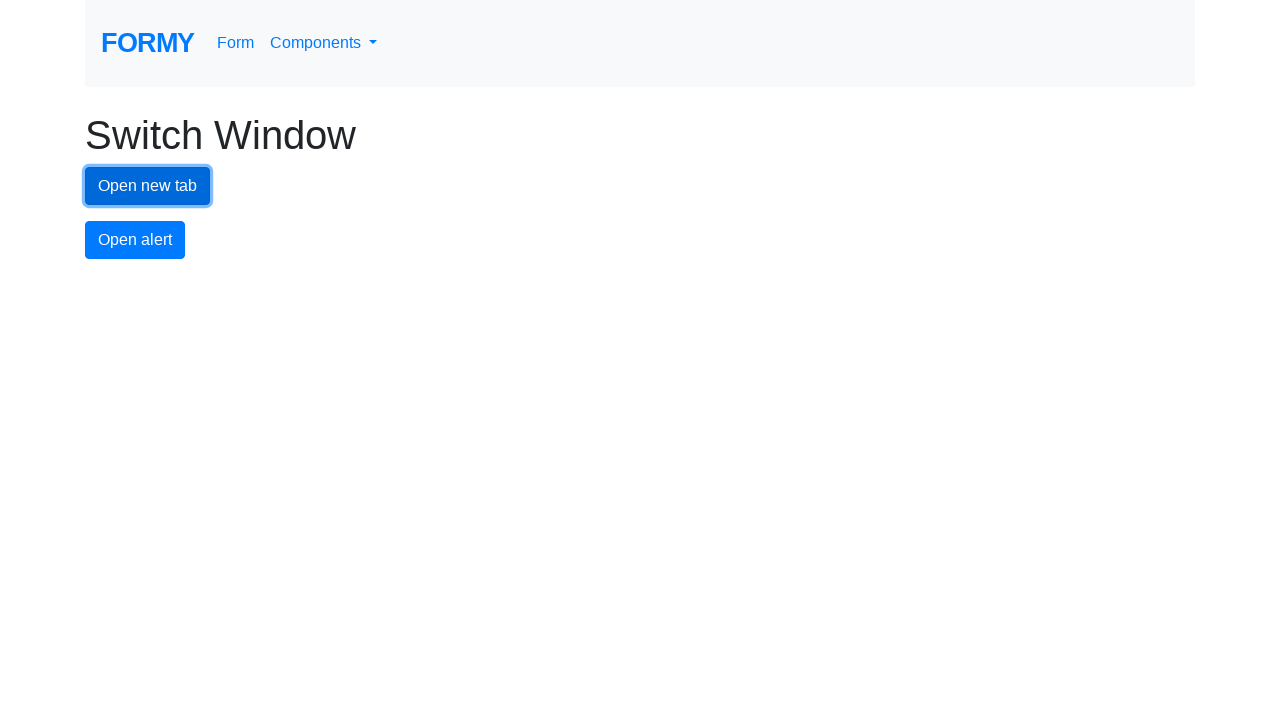

Waited for original window to be ready
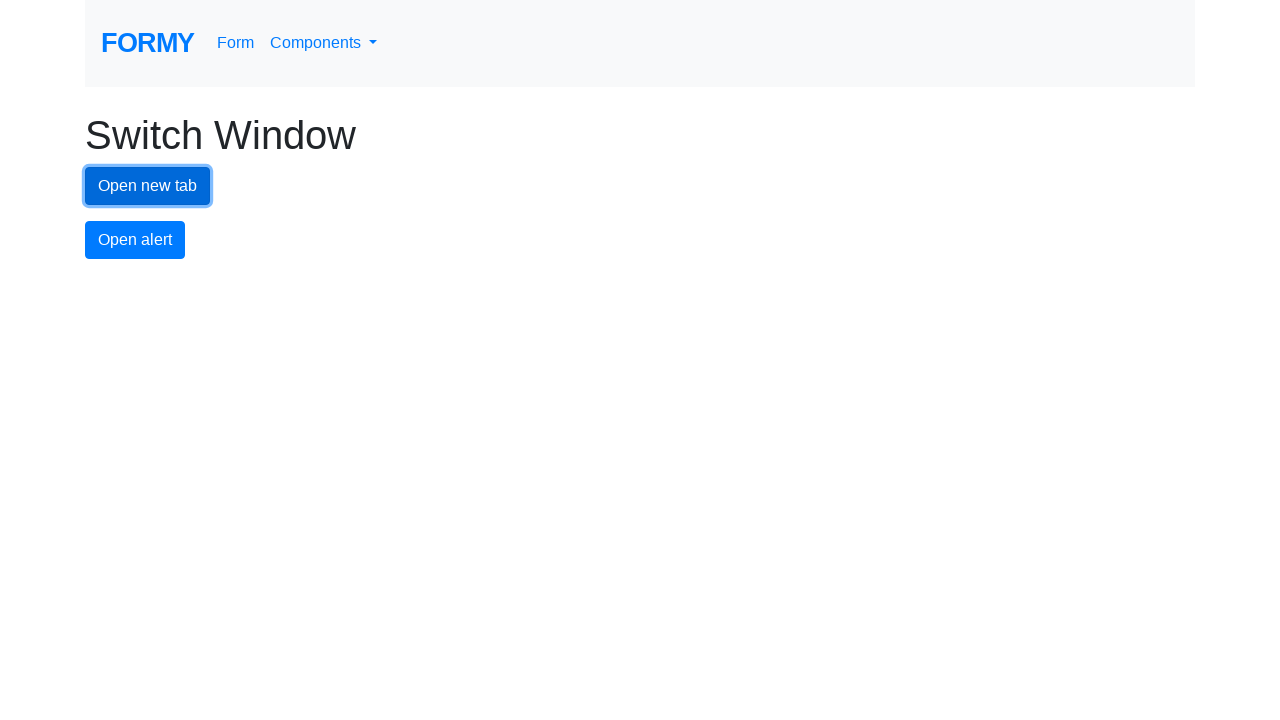

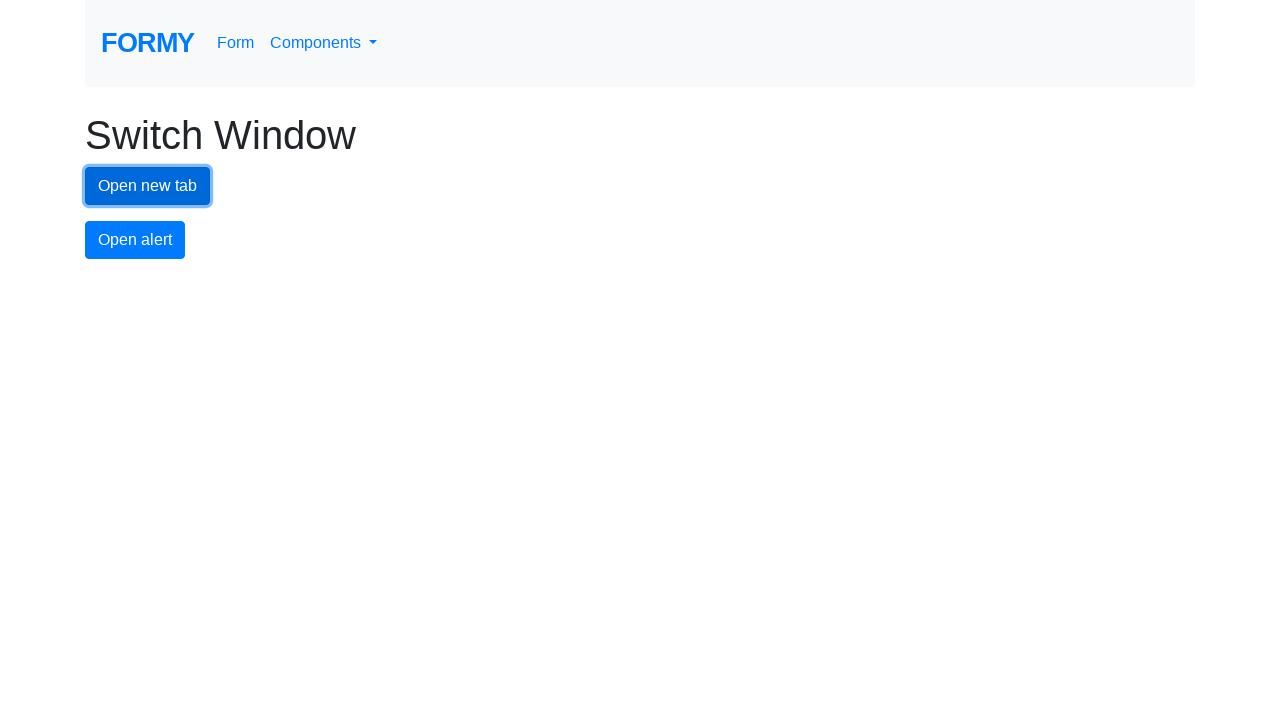